Tests number input field by pressing arrow up key and verifying the value increases

Starting URL: http://the-internet.herokuapp.com/inputs

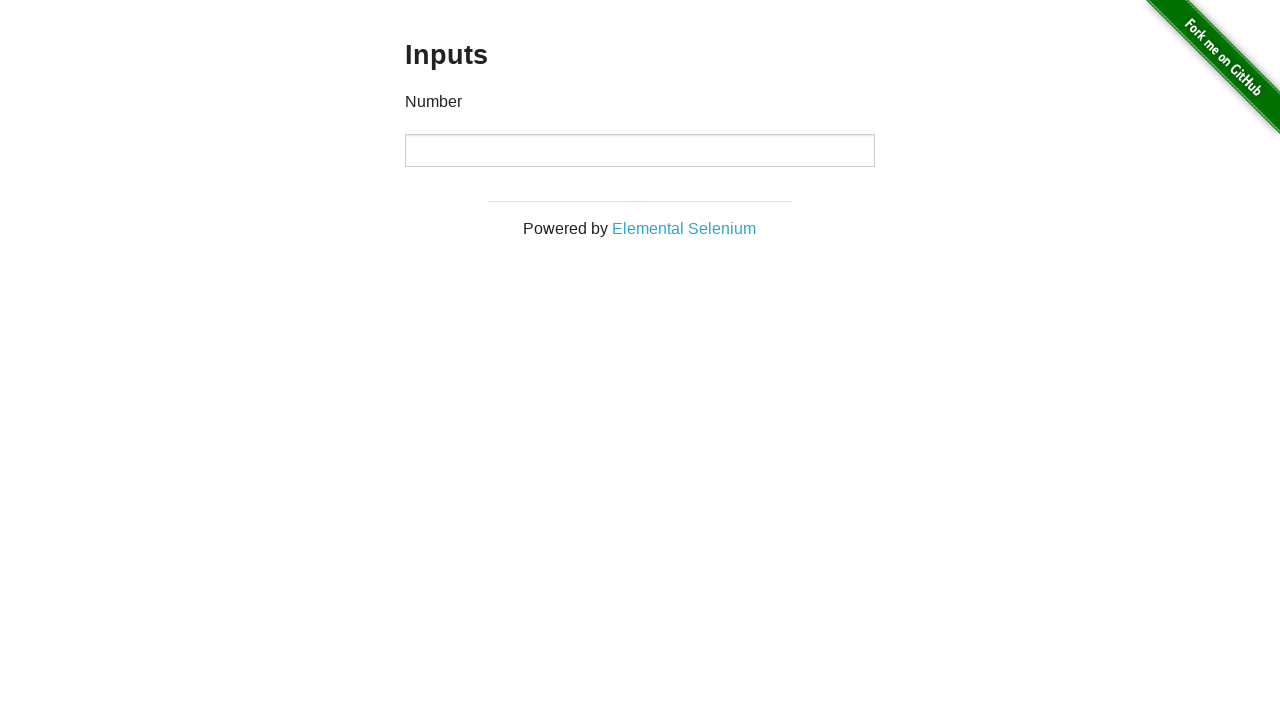

Navigated to the inputs page
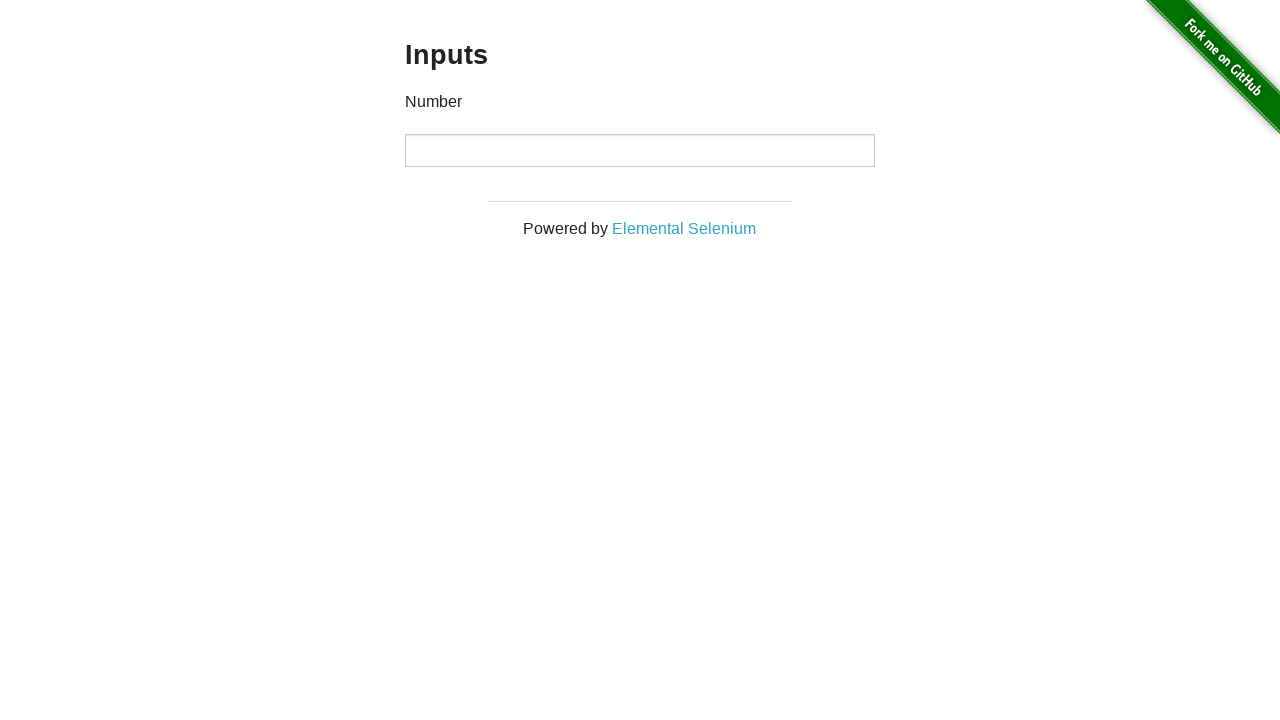

Located the number input field
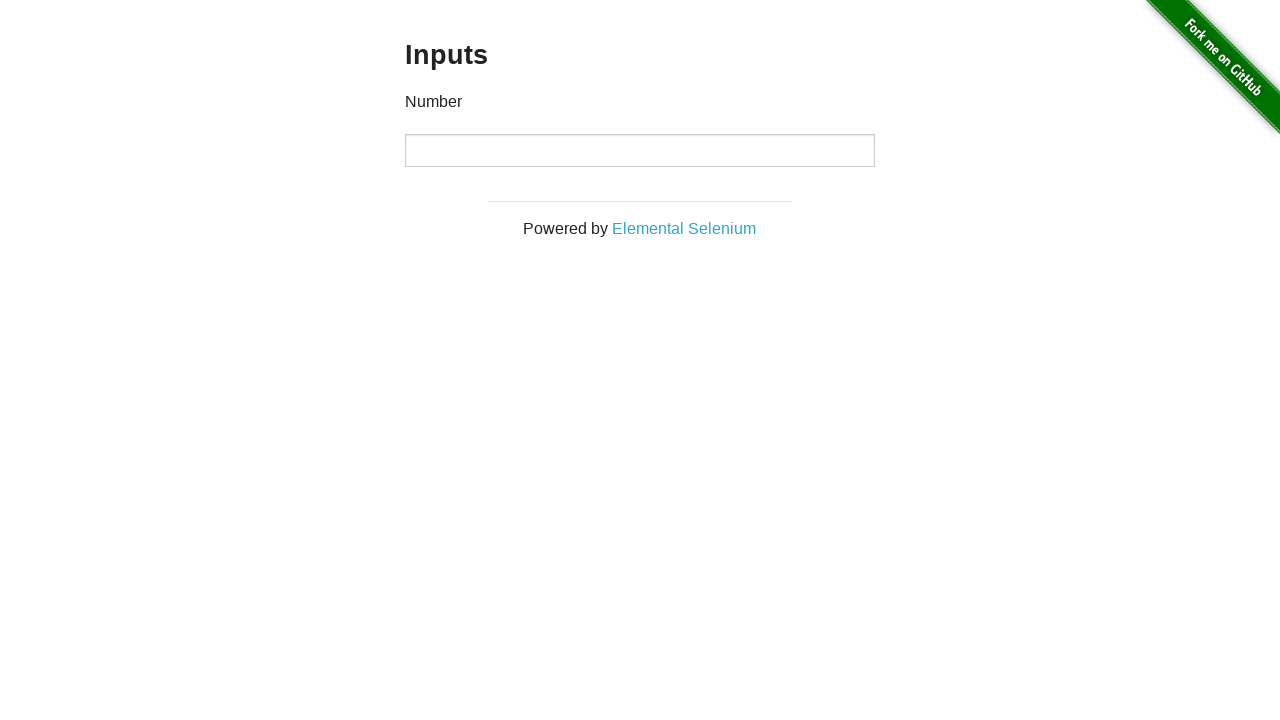

Pressed arrow up key to increase the number value on input >> nth=0
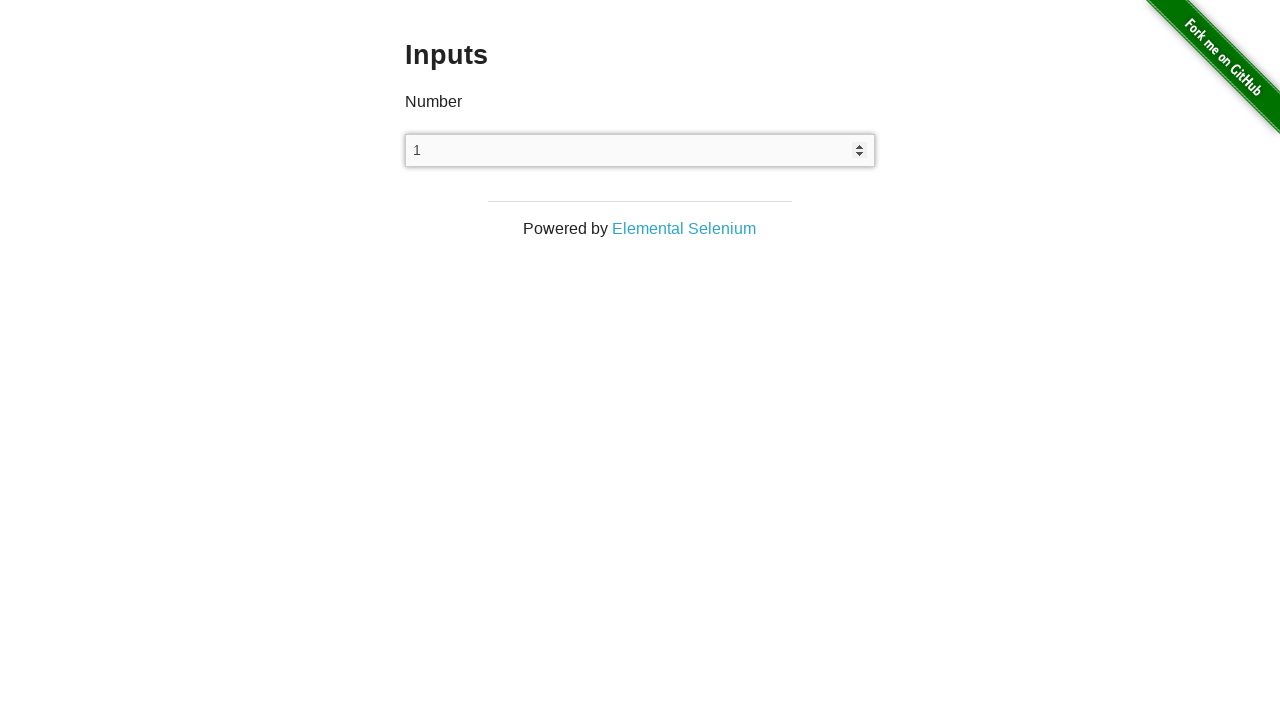

Verified input value increased to 1
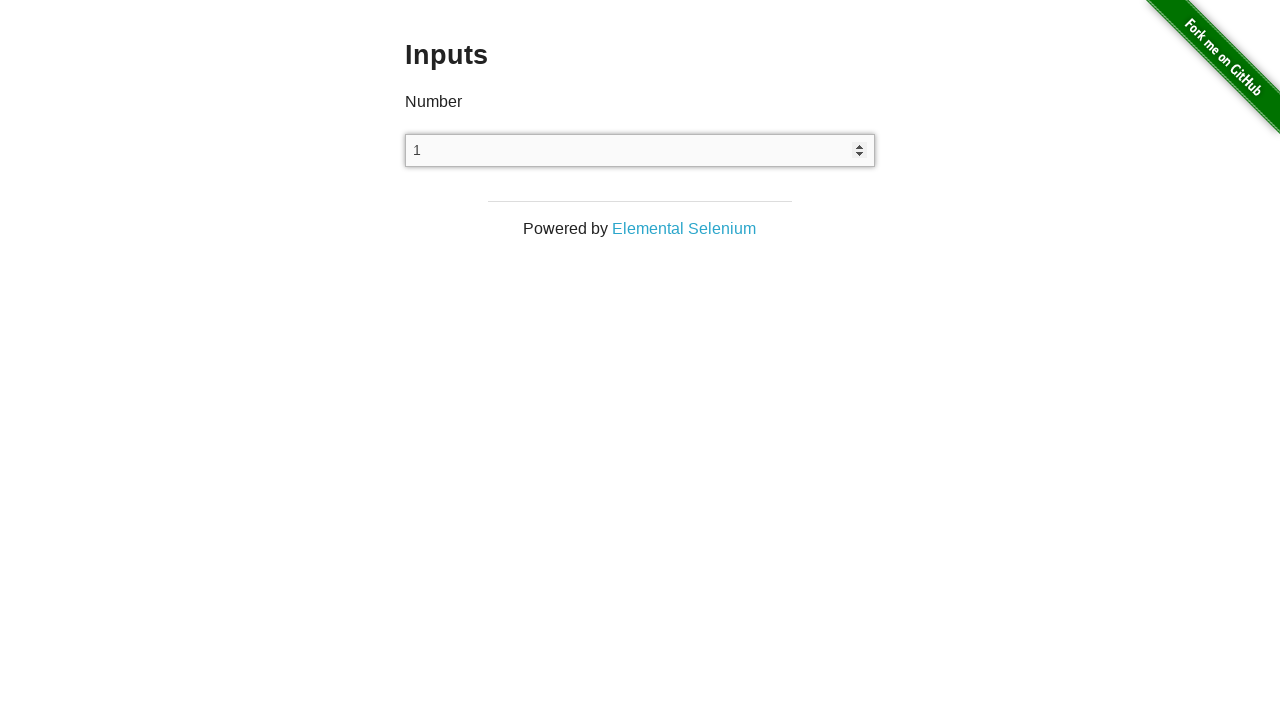

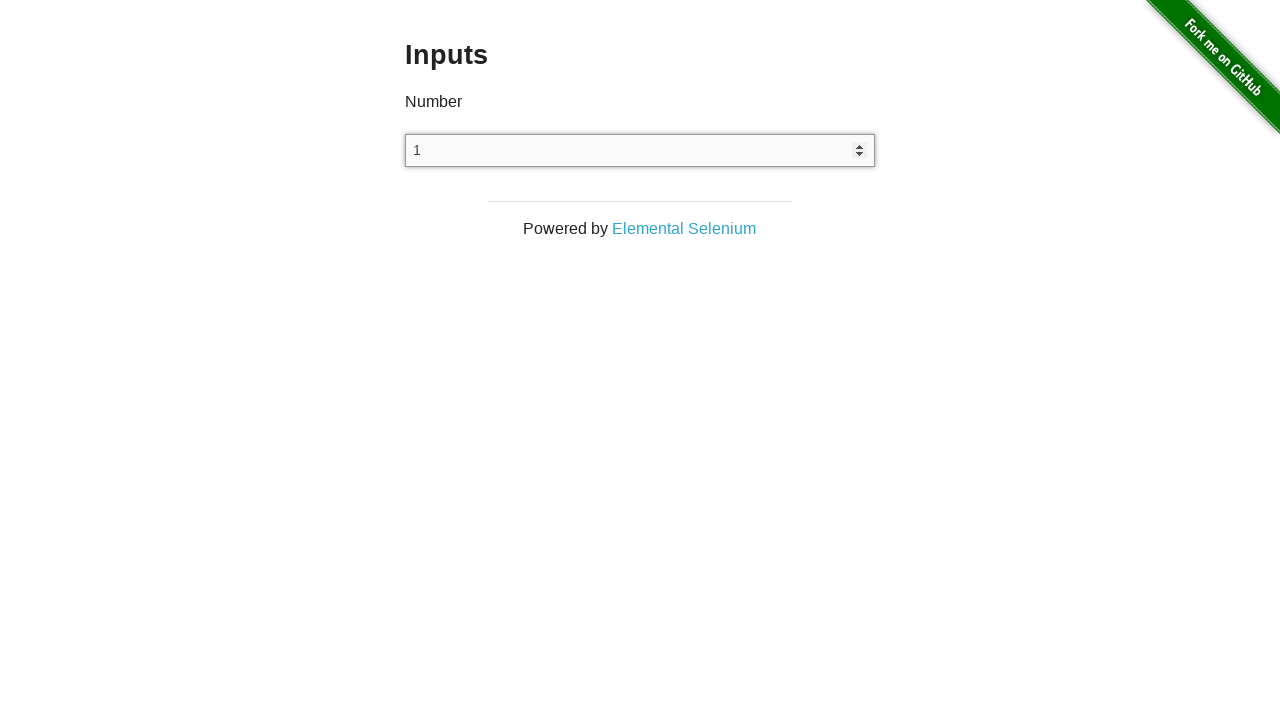